Tests checkbox functionality by navigating to Basic Elements section and selecting multiple checkboxes including regular checkboxes and inline checkboxes

Starting URL: http://automationbykrishna.com

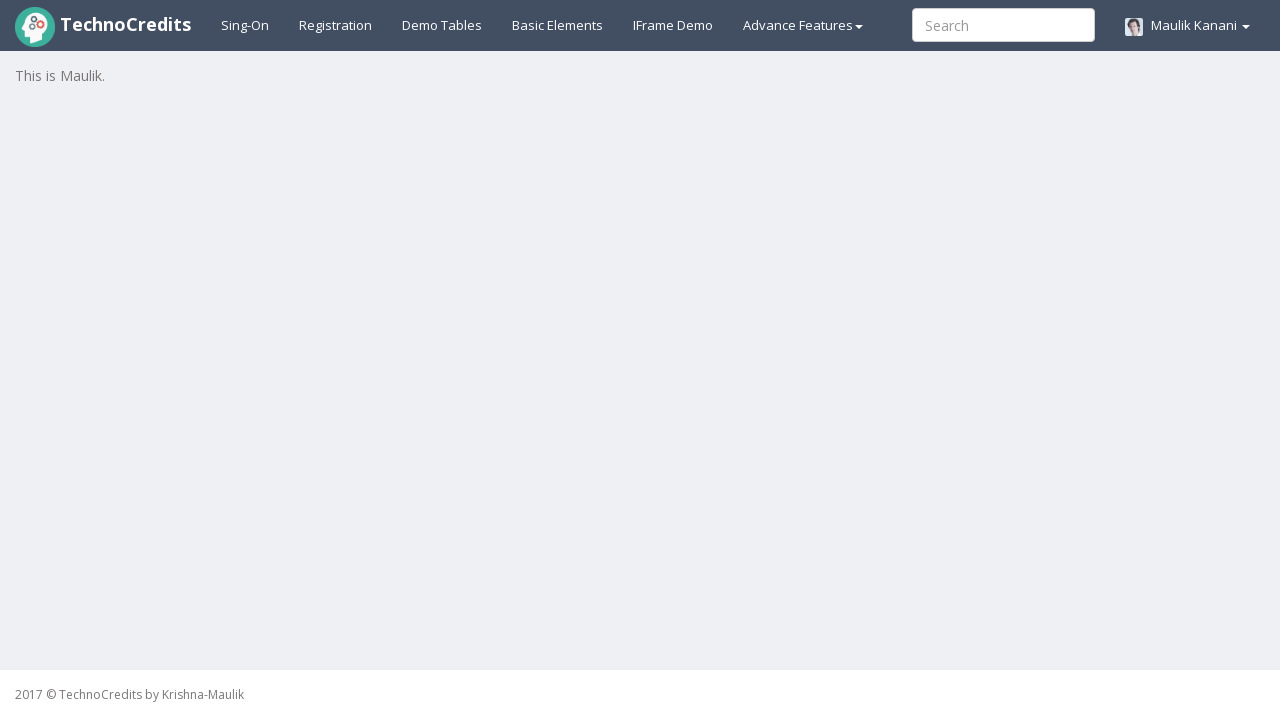

Clicked on Basic Elements link to navigate to the section at (558, 25) on a#basicelements
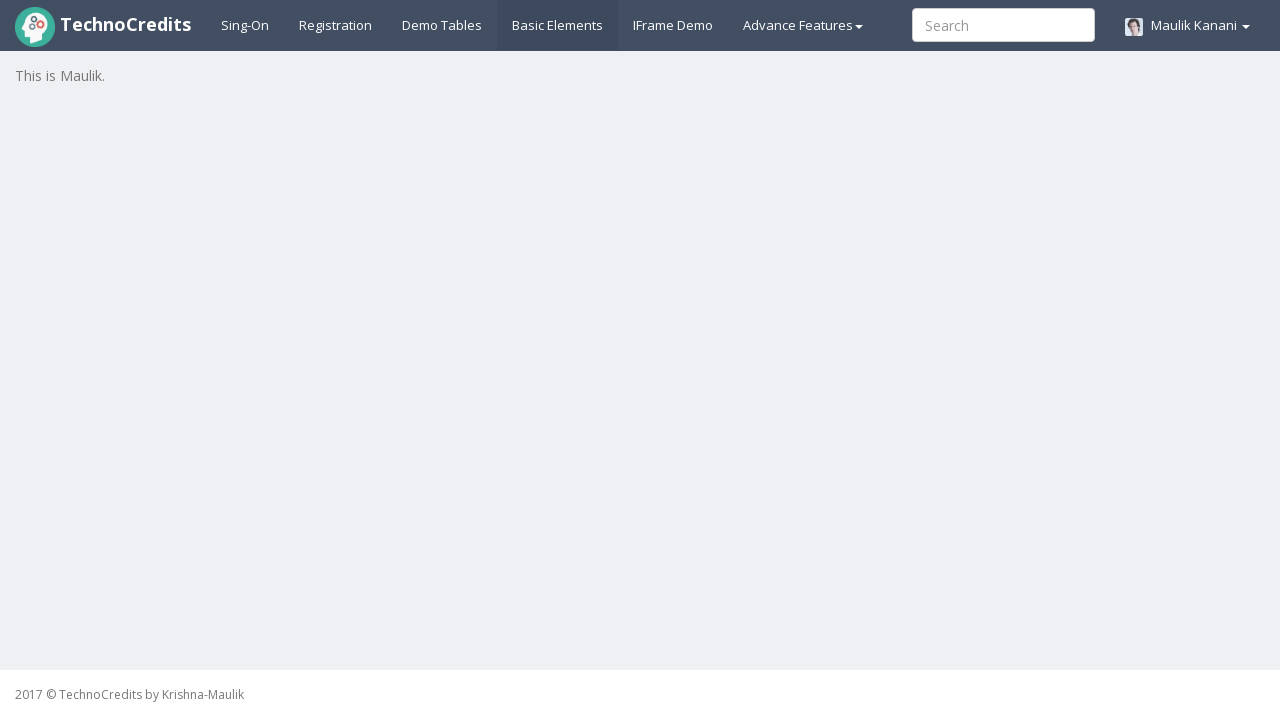

Waited for page to load (networkidle state)
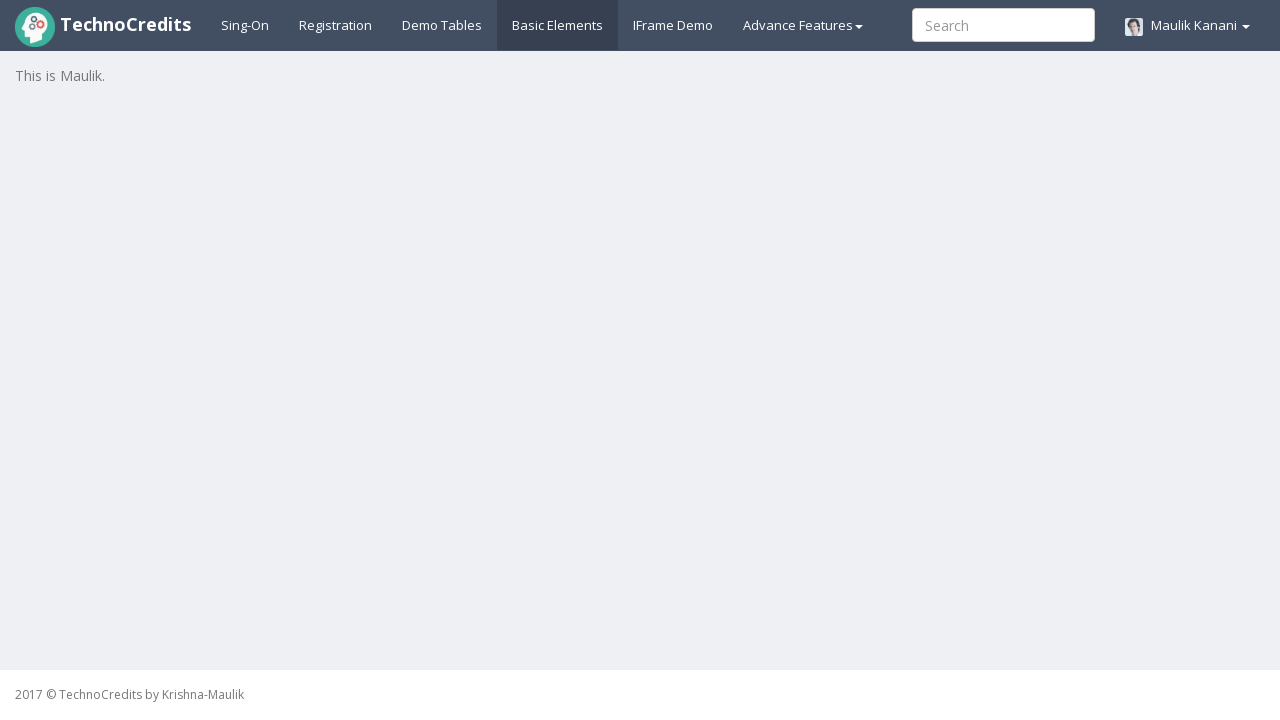

Located first checkbox element in Checkboxes and radios section
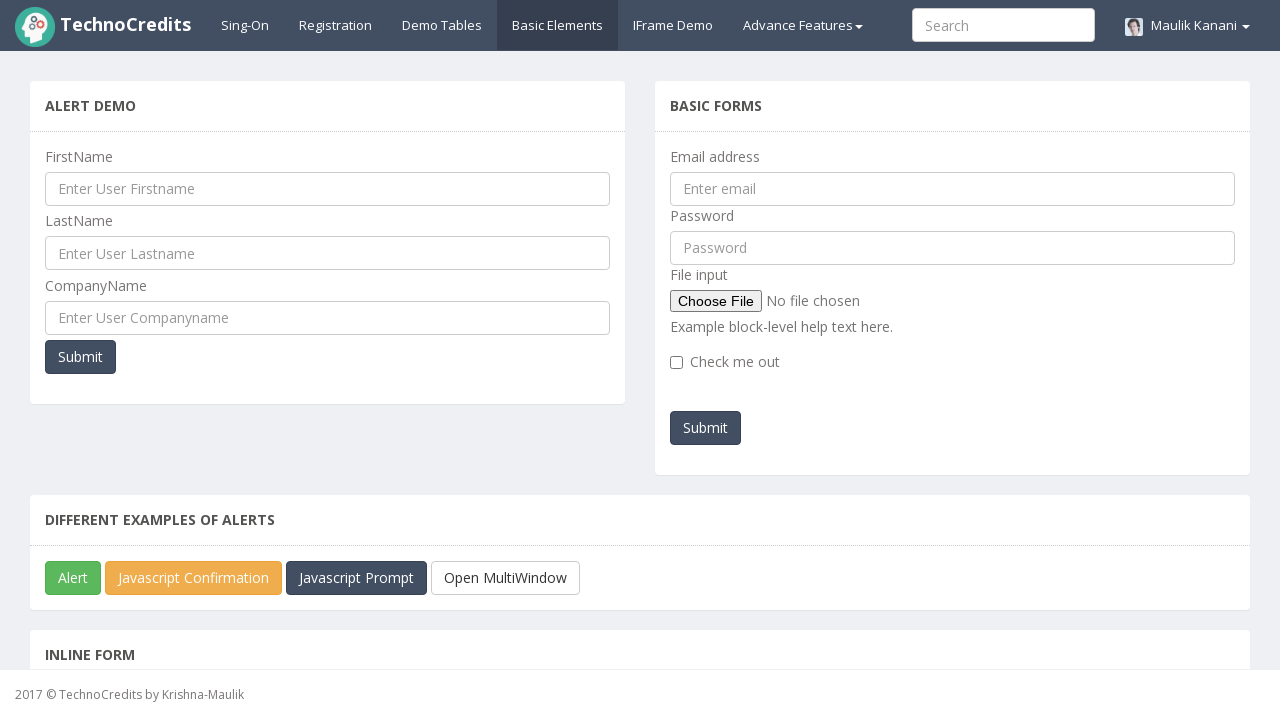

Scrolled first checkbox into view
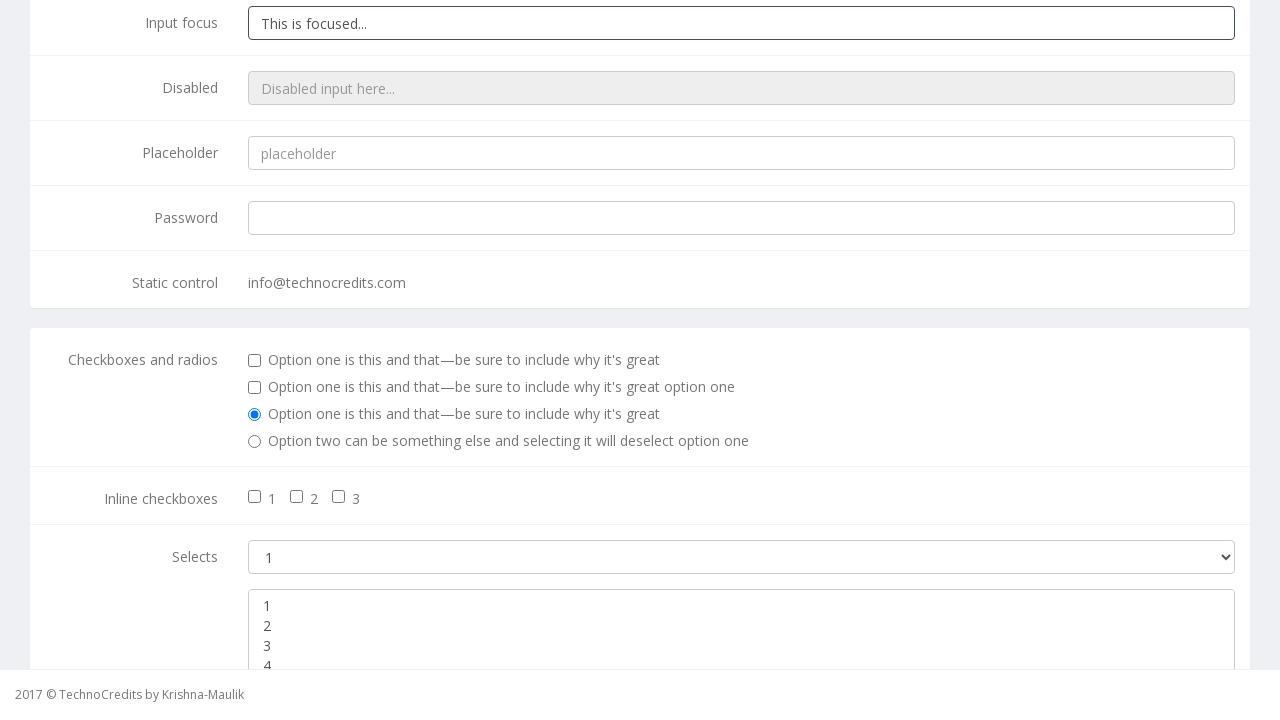

Clicked first checkbox to select it at (255, 361) on (//div[@class='form-group']//div[@class='checkbox'])[2]//input[@type='checkbox']
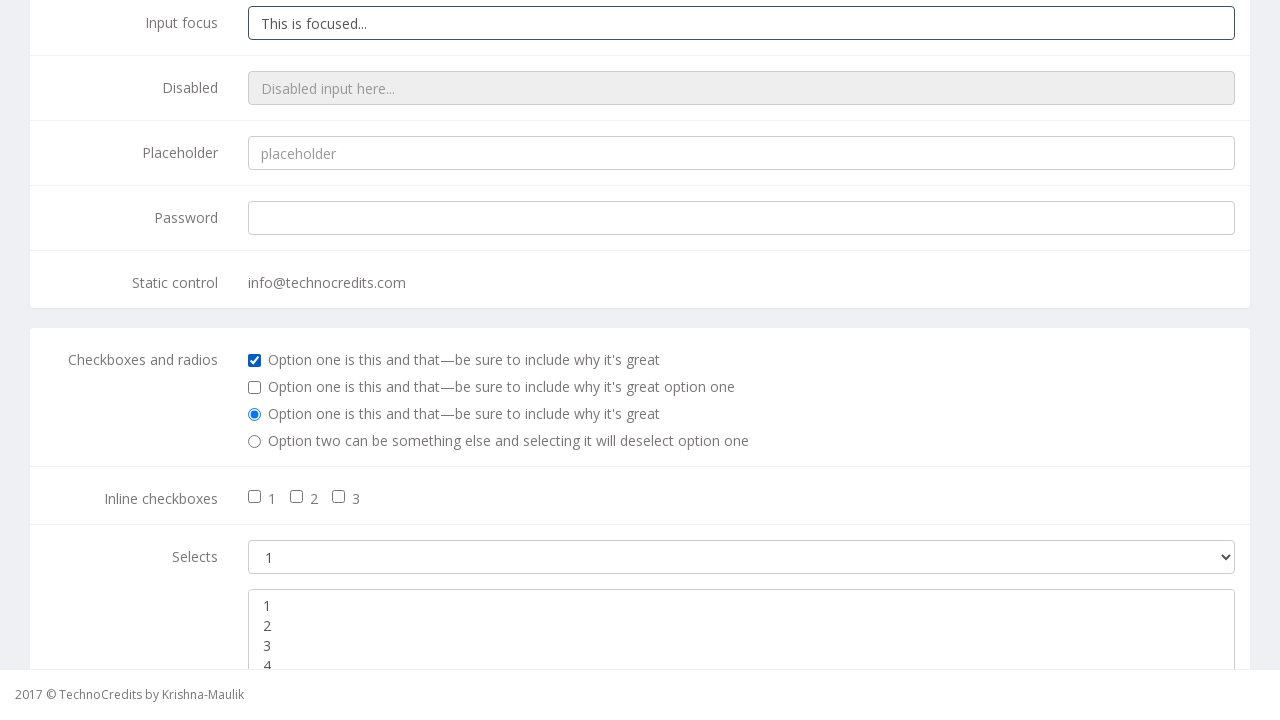

Located second checkbox element
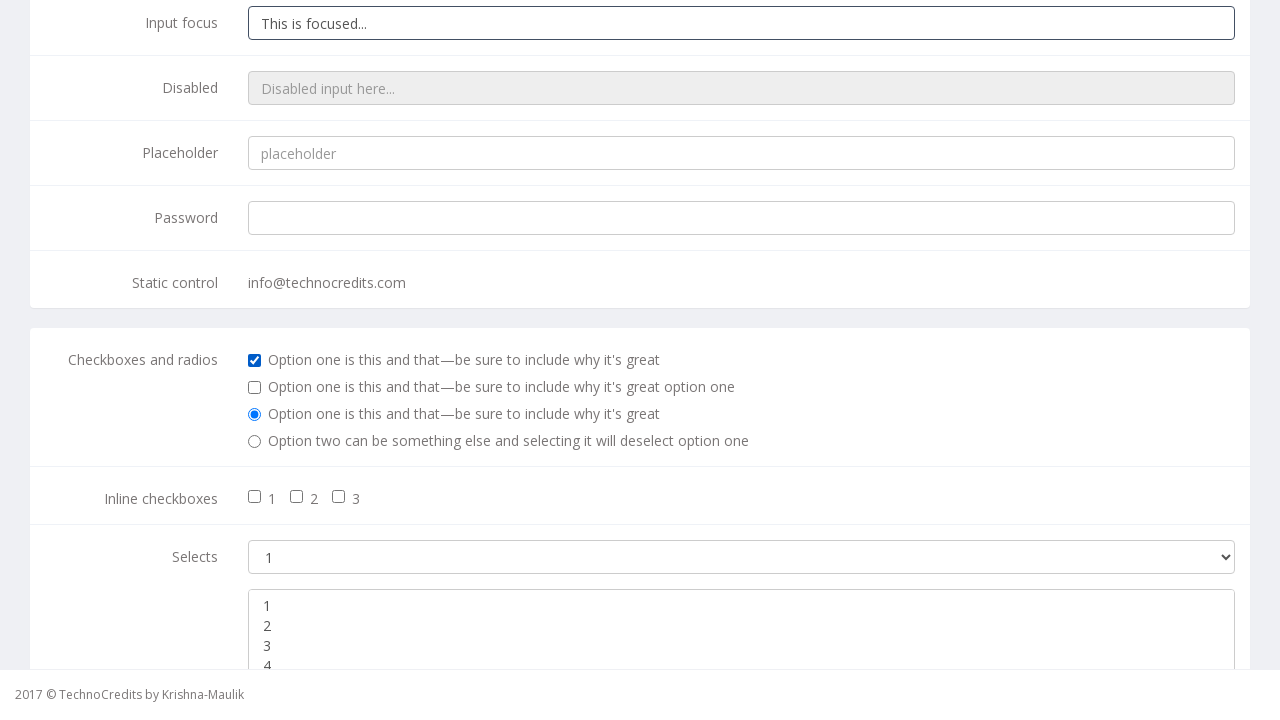

Clicked second checkbox to select it at (255, 388) on (//div[@class='form-group']//div[@class='checkbox'])[3]//input[@type='checkbox']
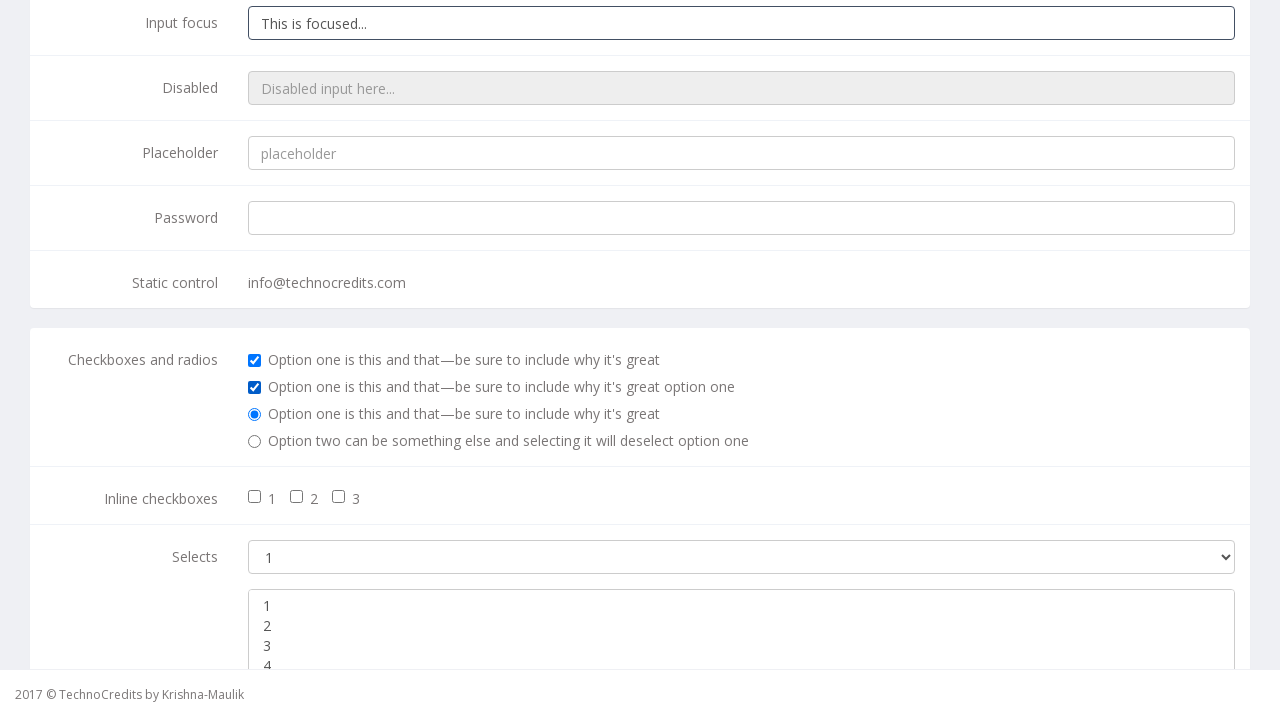

Clicked first inline checkbox to select it at (255, 497) on input#inlineCheckbox1
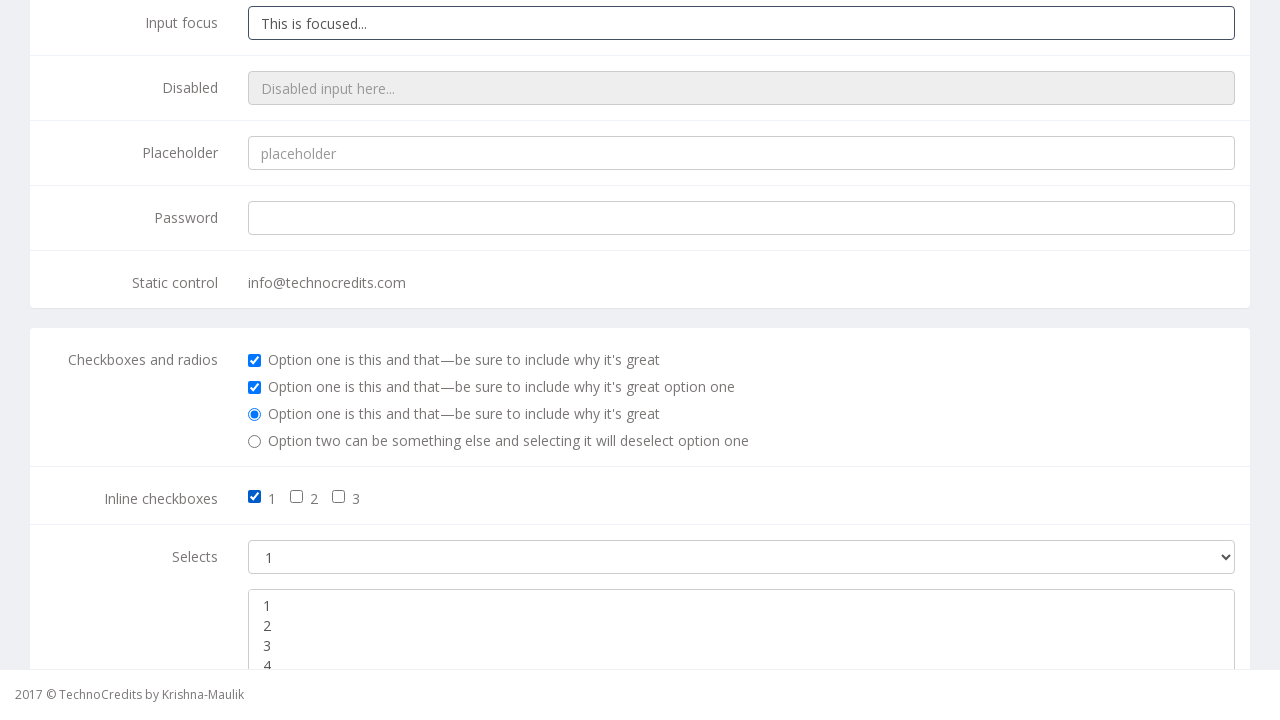

Clicked second inline checkbox to select it at (297, 497) on input#inlineCheckbox2
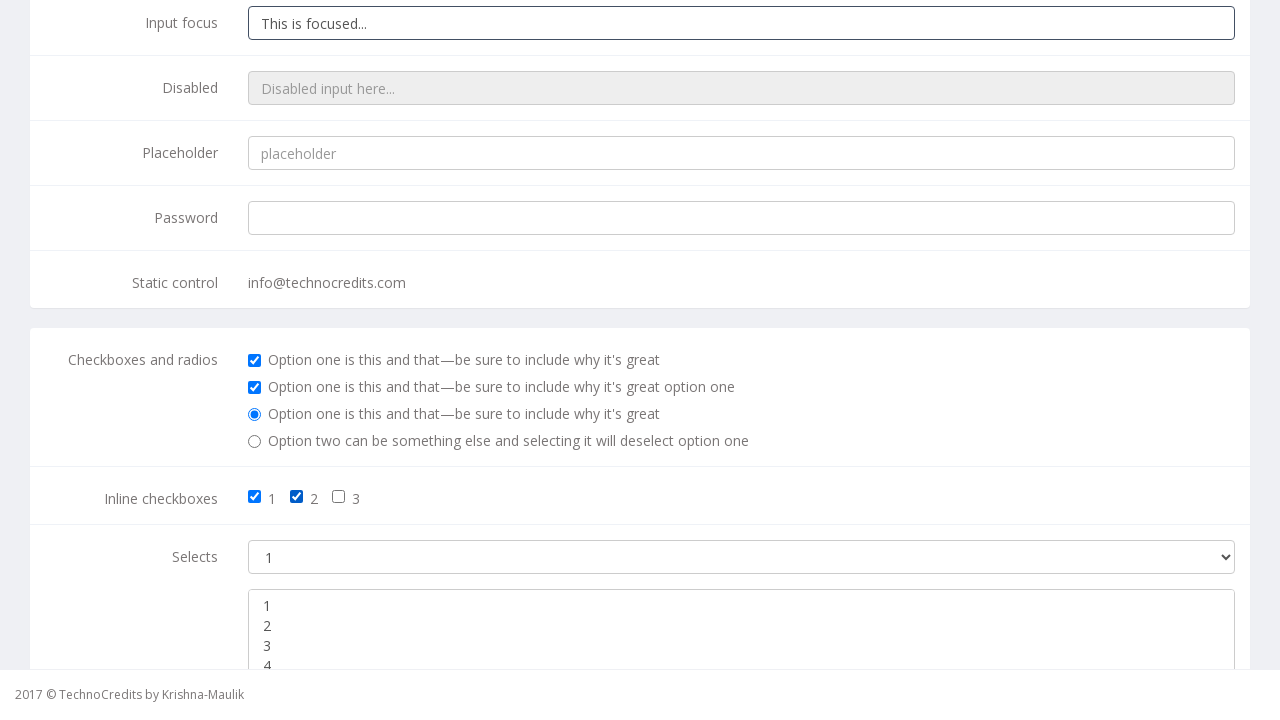

Clicked third inline checkbox to select it at (339, 497) on input#inlineCheckbox3
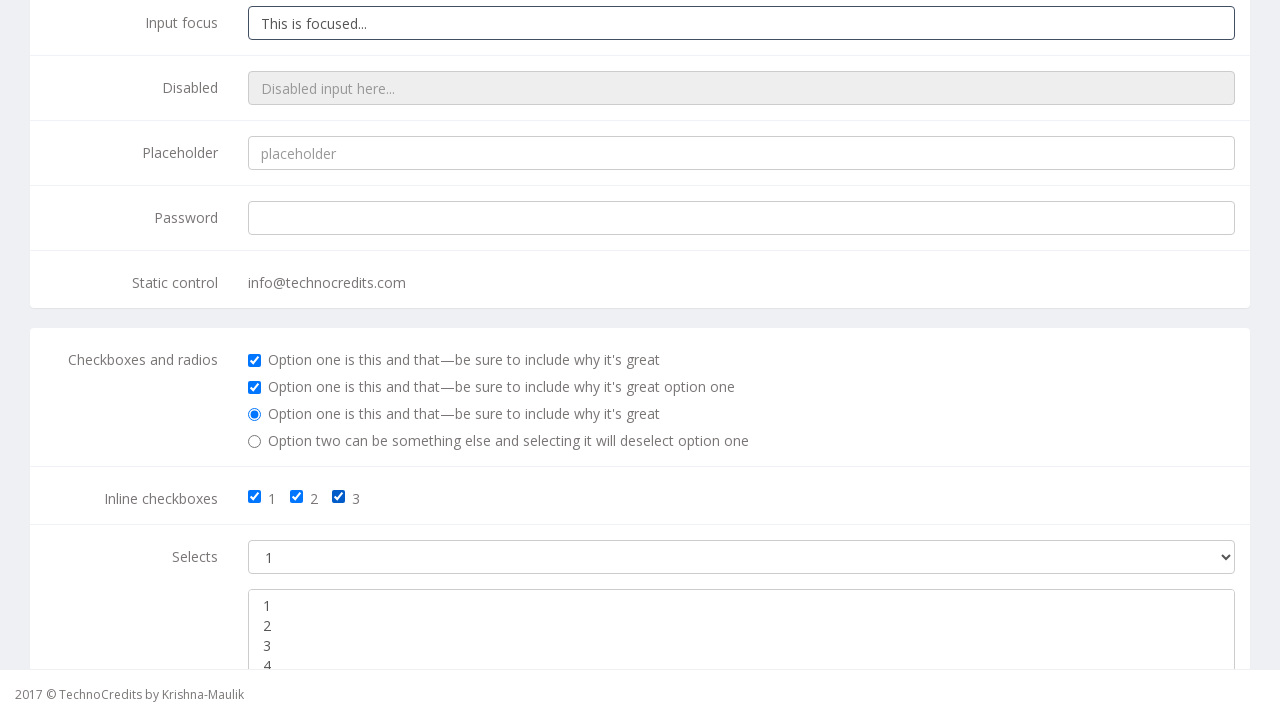

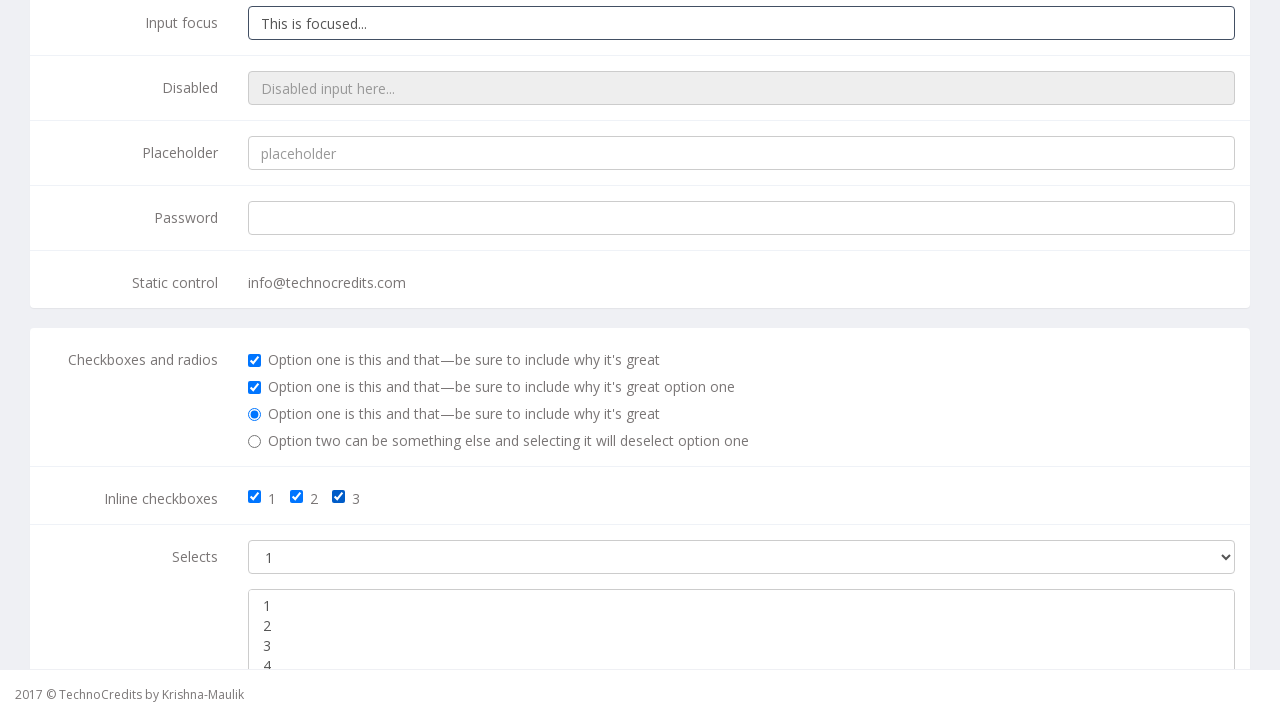